Tests interaction with a frames practice page by filling in a name field on the main page. This is a basic frame handling exercise that demonstrates working with elements outside of iframes.

Starting URL: https://www.hyrtutorials.com/p/frames-practice.html

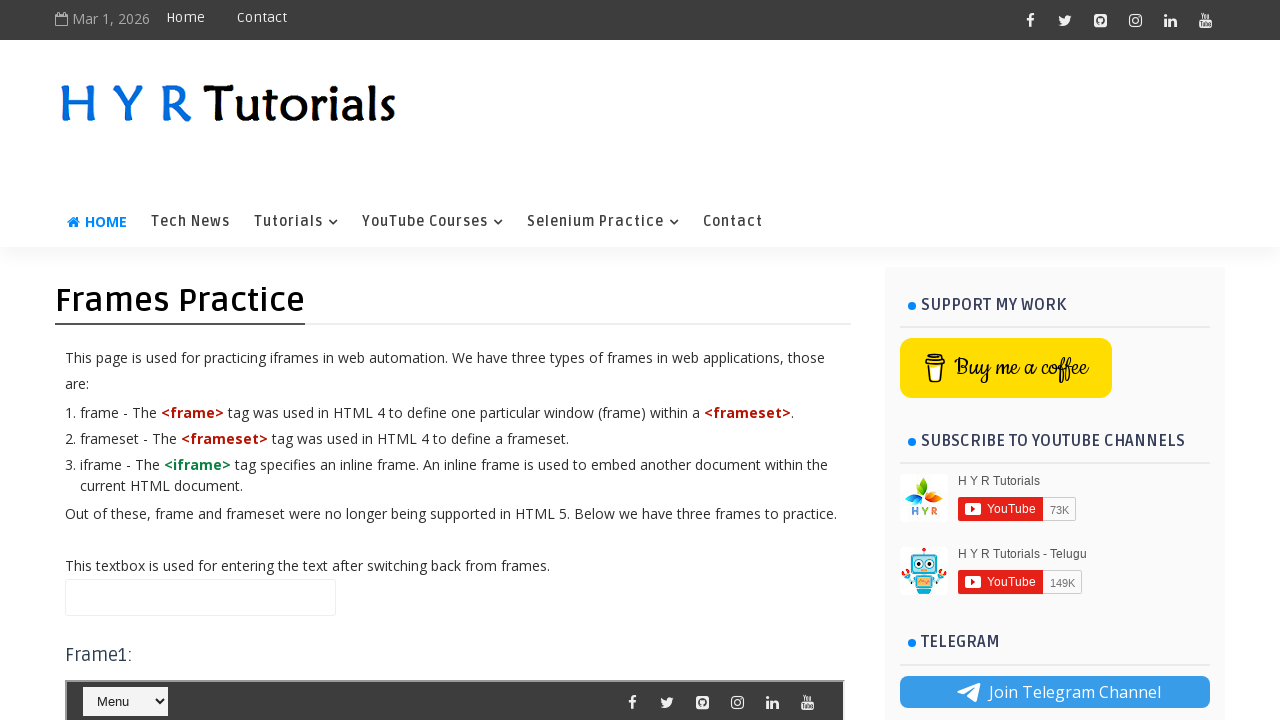

Filled name field on main page with 'Main page' on input#name
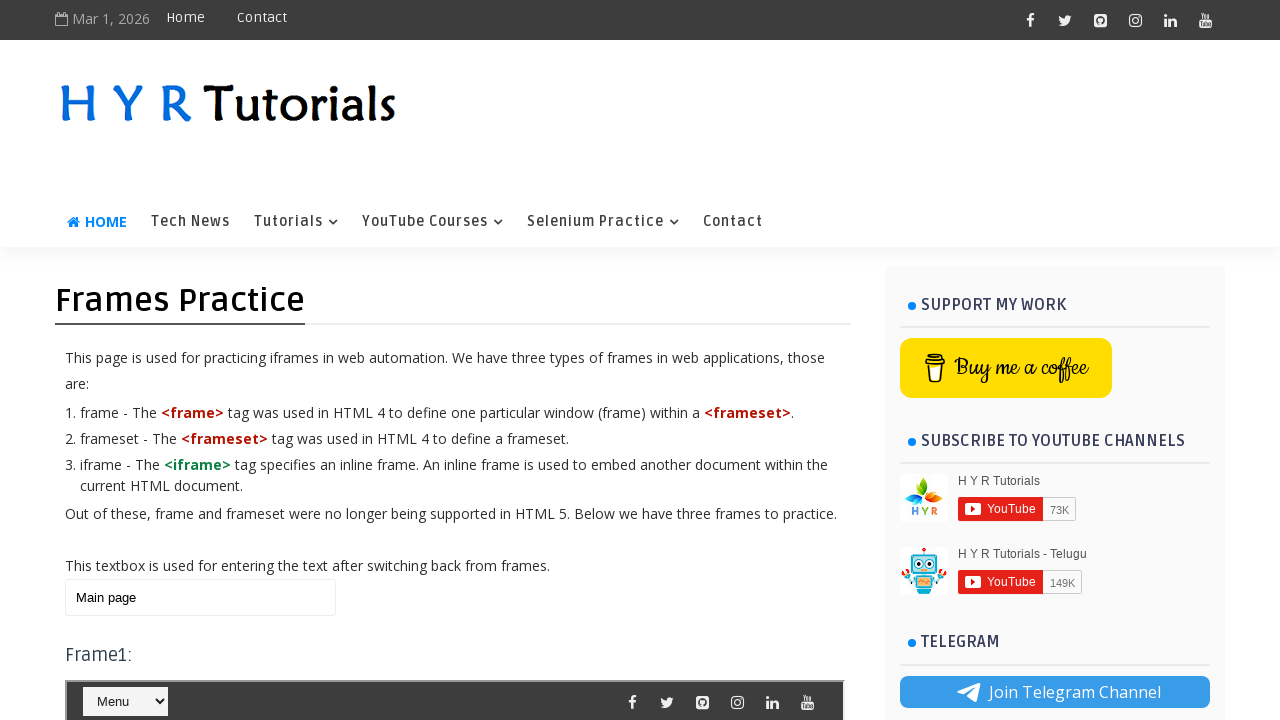

Waited 1000ms to see the result
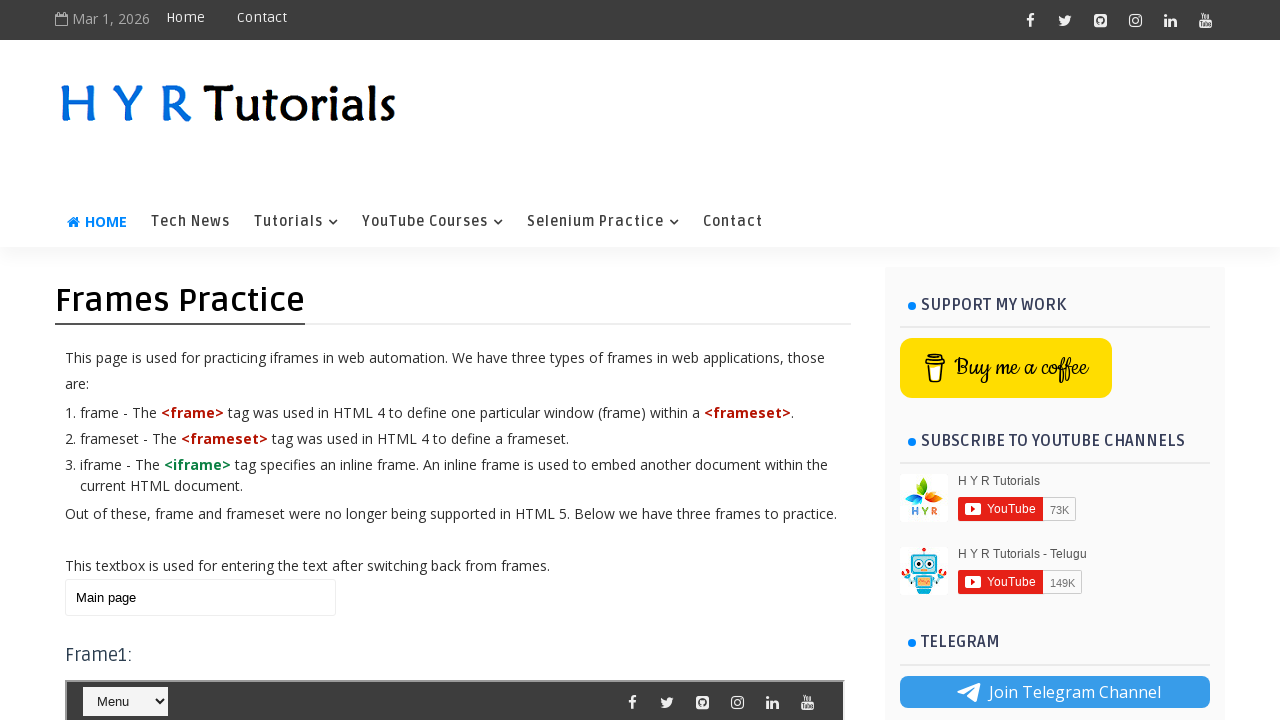

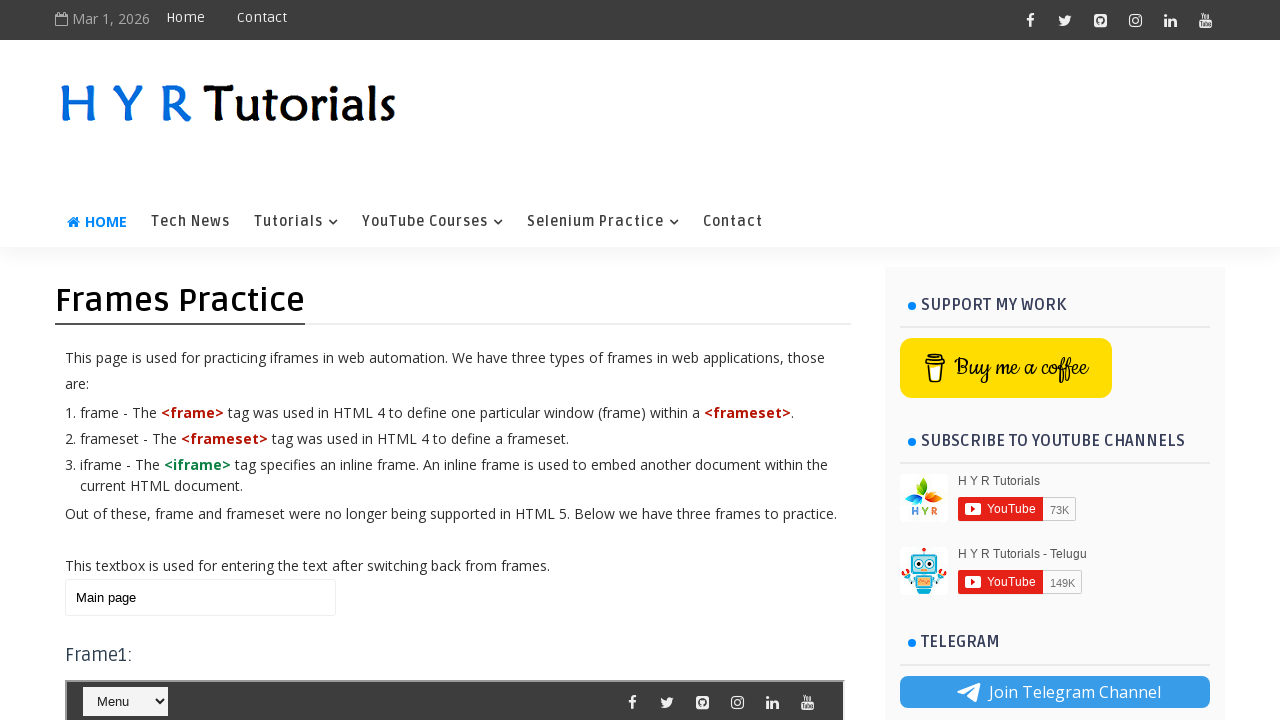